Tests drag and drop functionality on jQuery UI demo page by switching to an iframe and dragging an element onto a drop target

Starting URL: https://jqueryui.com/droppable/

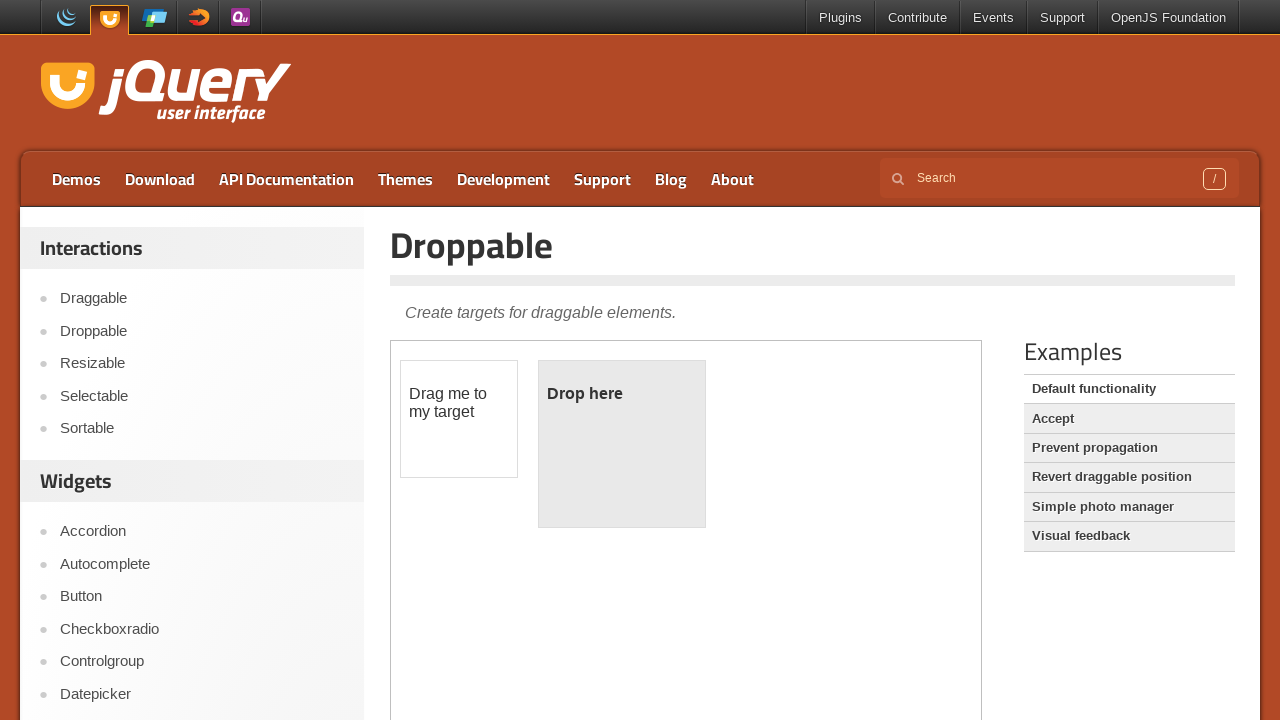

Located the demo iframe for jQuery UI droppable test
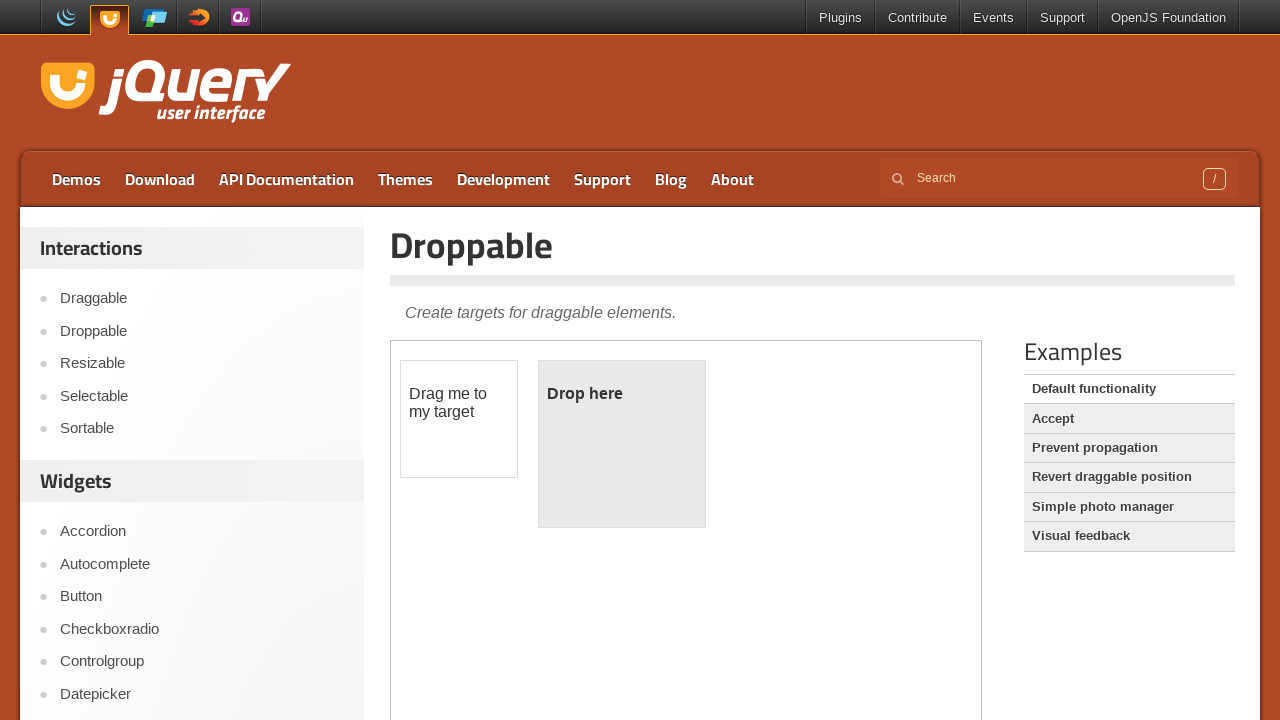

Located the draggable element with id 'draggable' inside the iframe
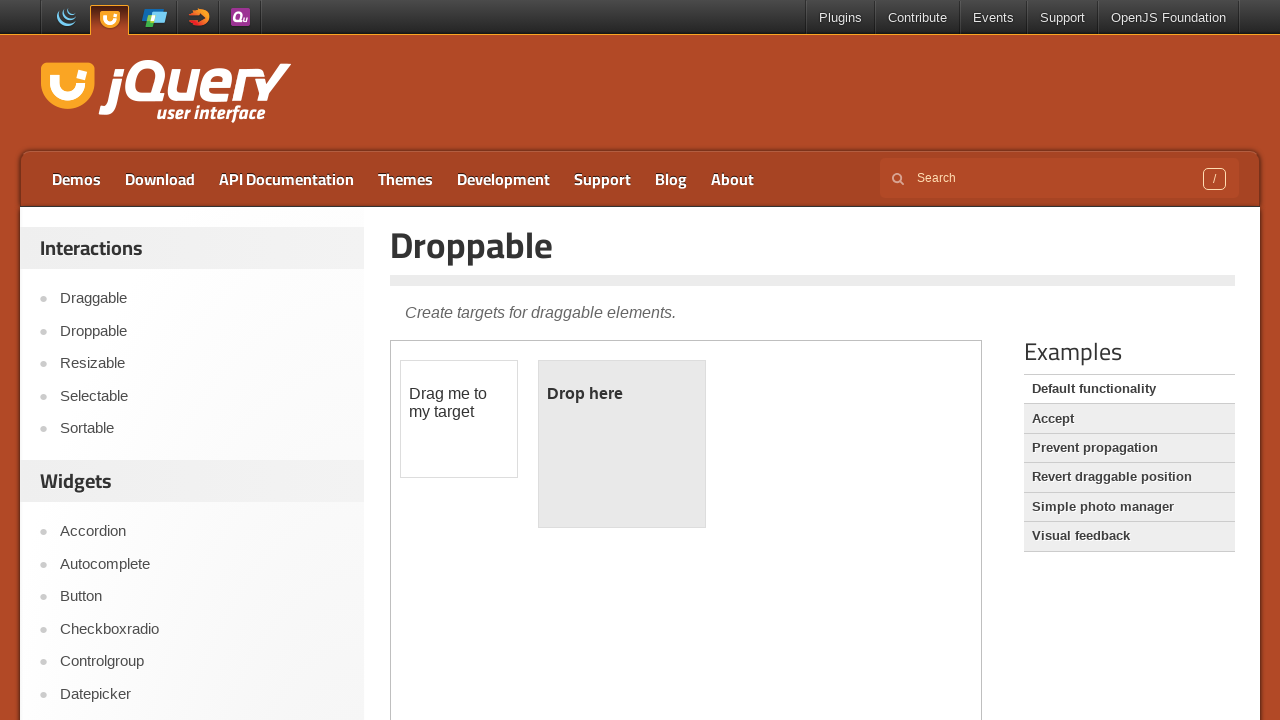

Located the droppable element with id 'droppable' inside the iframe
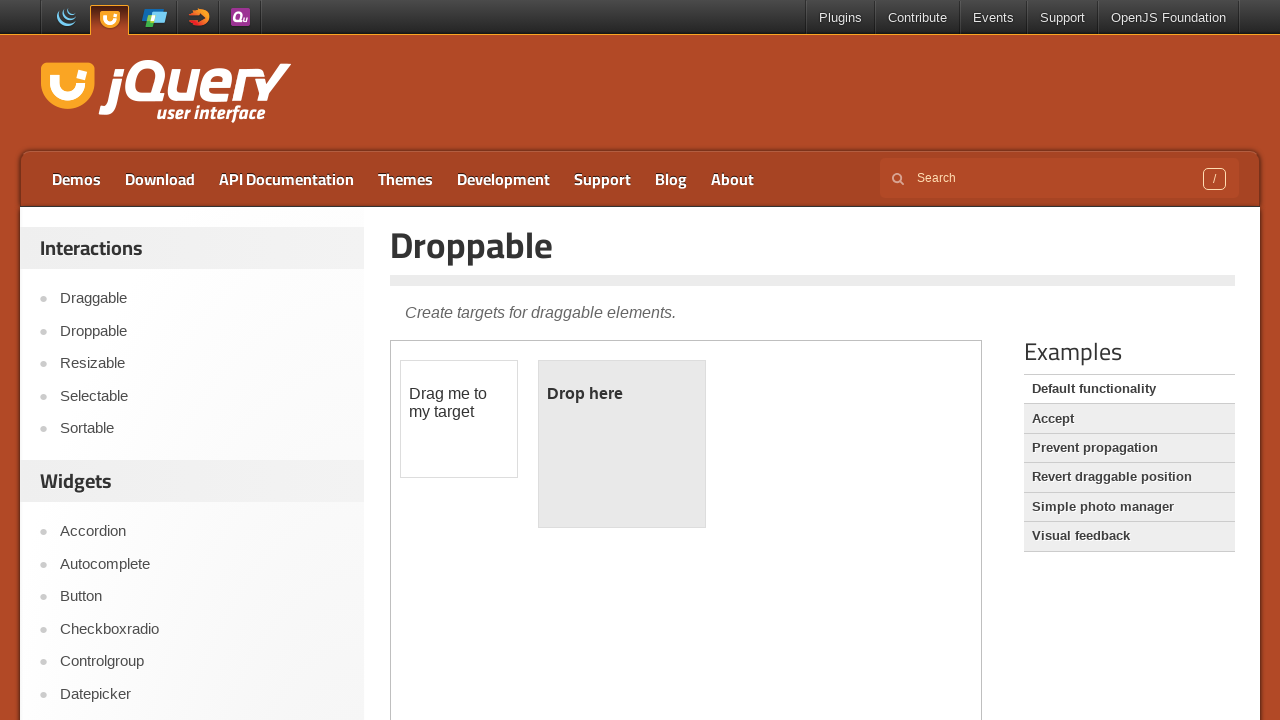

Dragged the draggable element onto the droppable target at (622, 444)
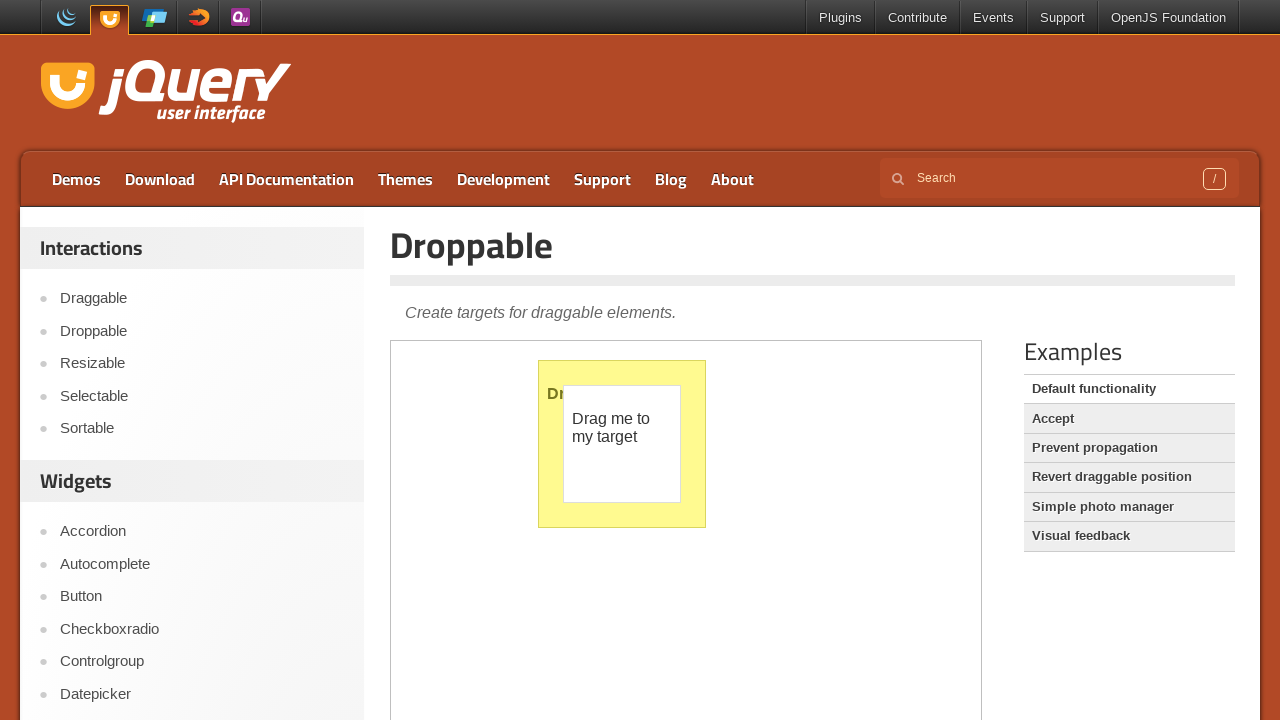

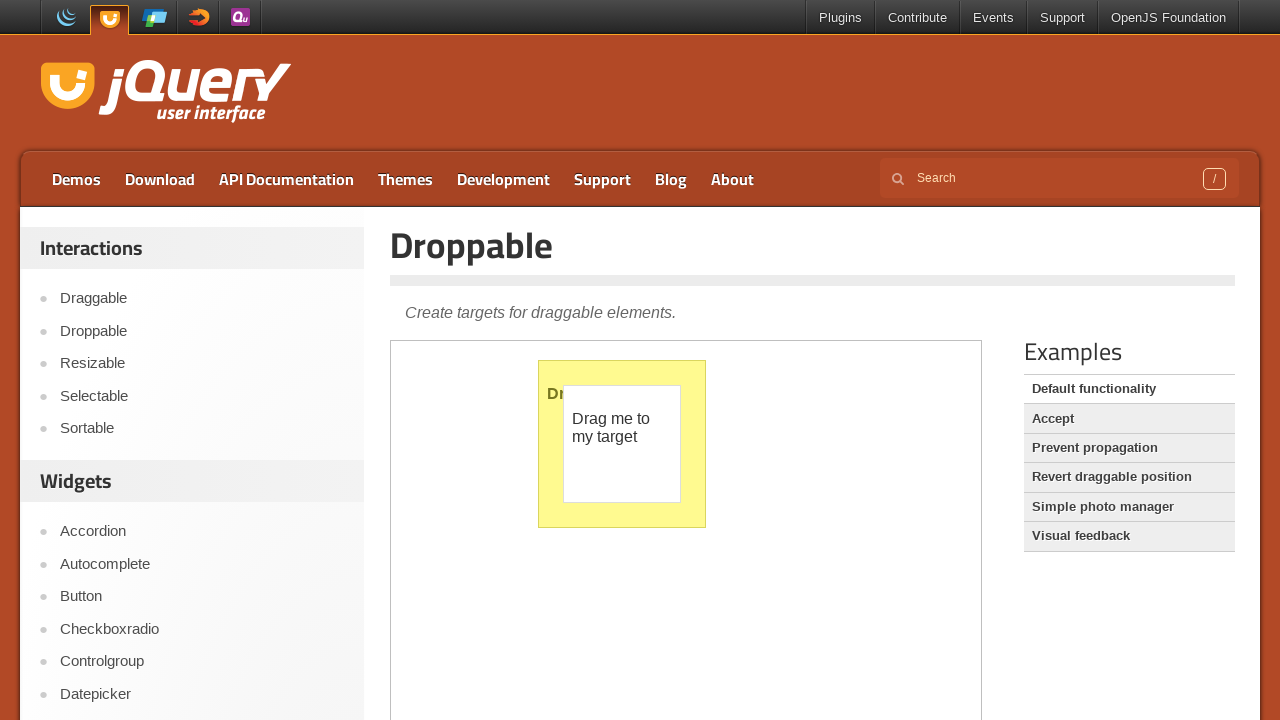